Tests handling a simple JavaScript alert by clicking a button to trigger it and accepting the alert dialog

Starting URL: https://the-internet.herokuapp.com/javascript_alerts

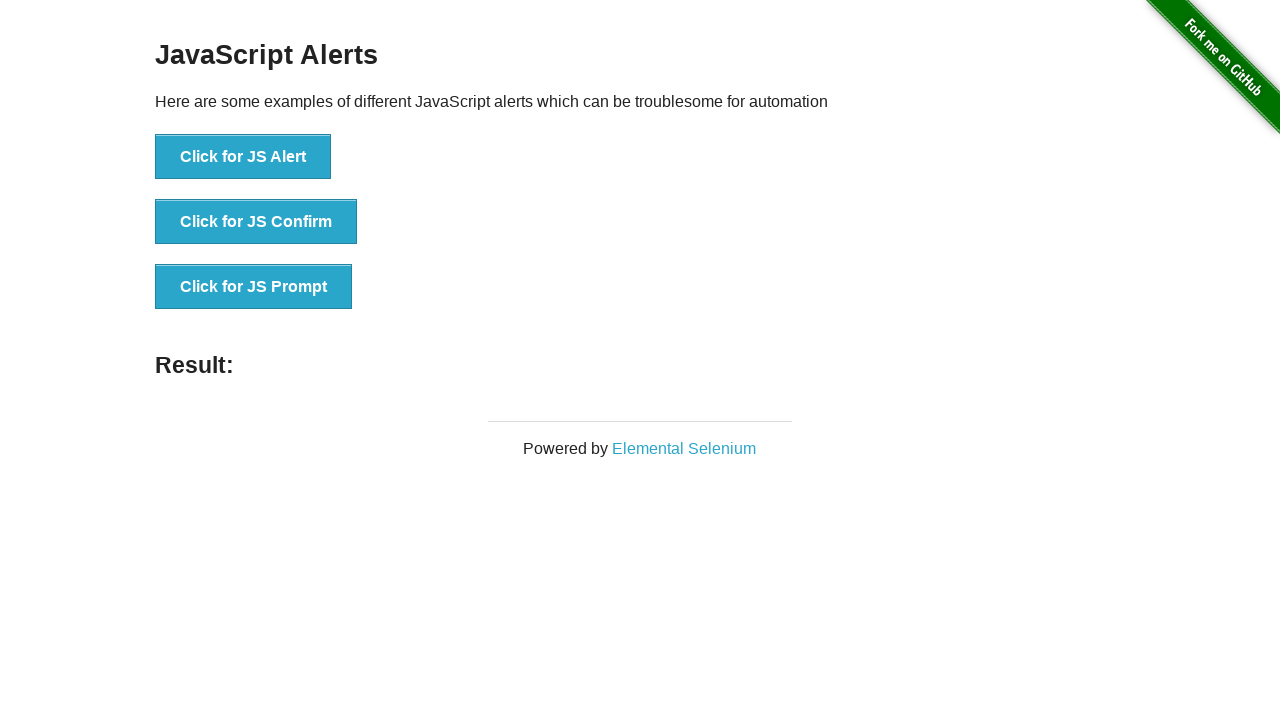

Registered dialog handler to accept JS alerts
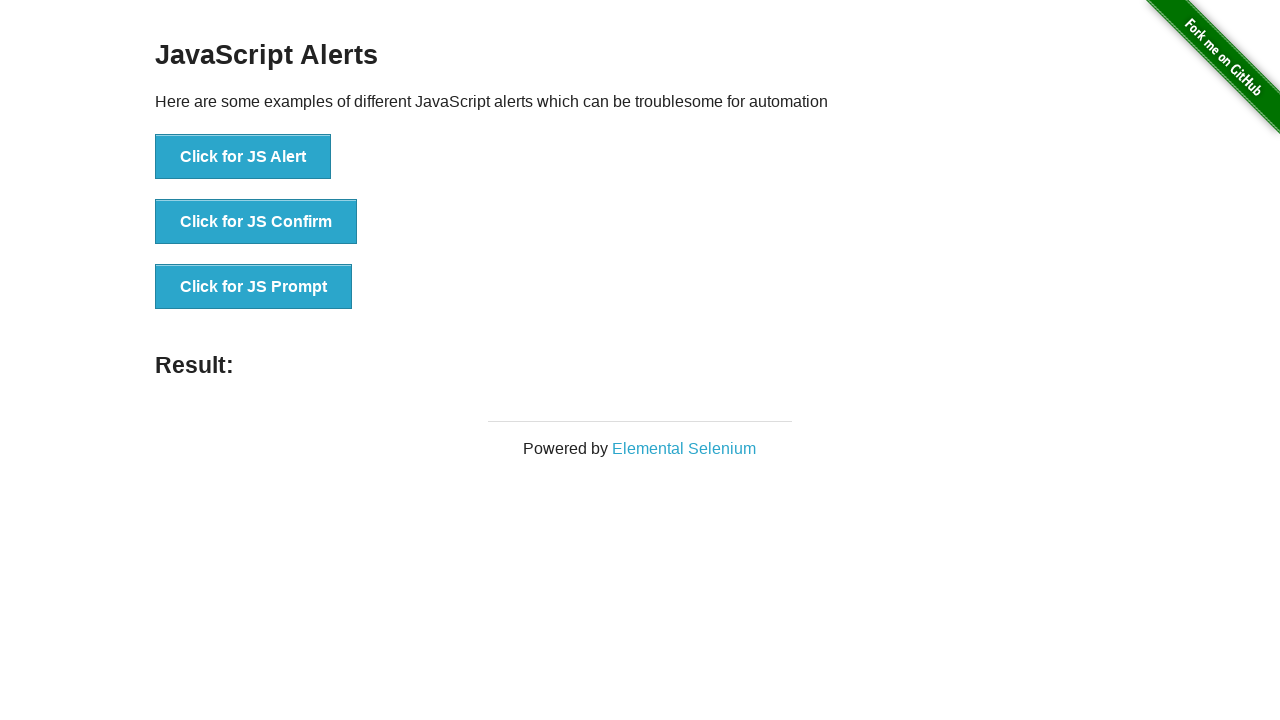

Clicked button to trigger simple alert at (243, 157) on text=Click for JS Alert
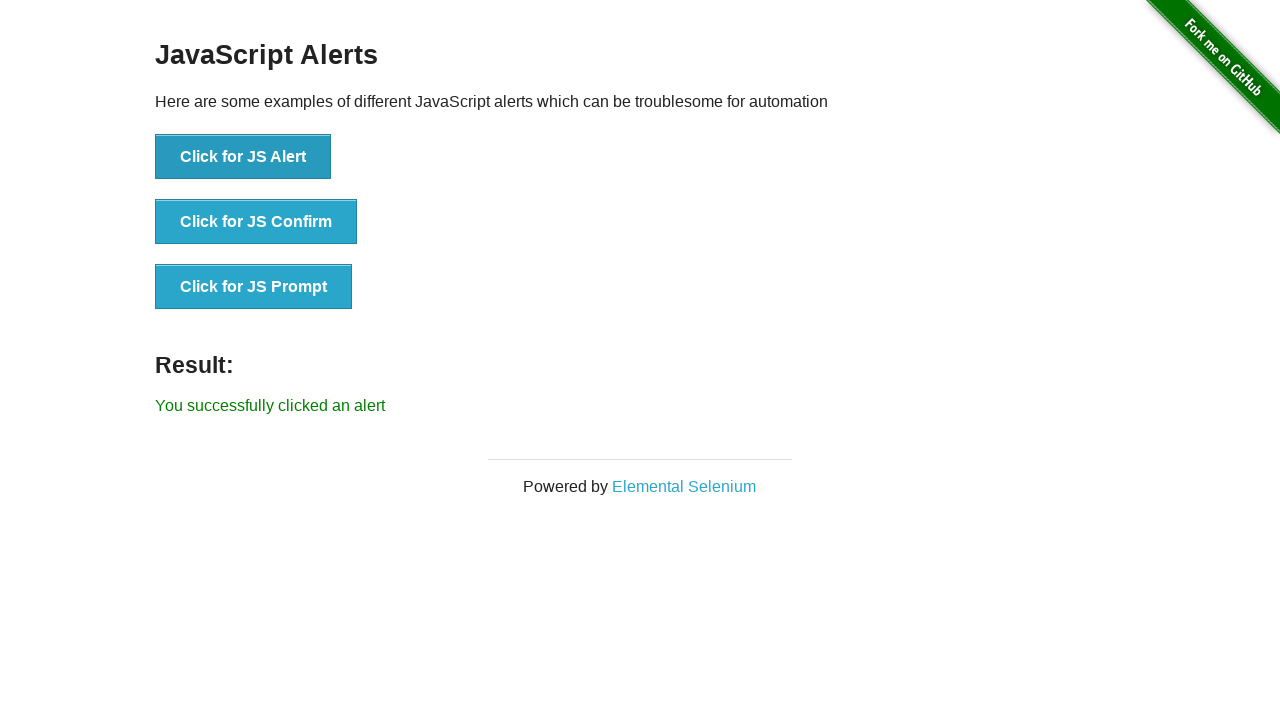

Waited for alert dialog to be handled
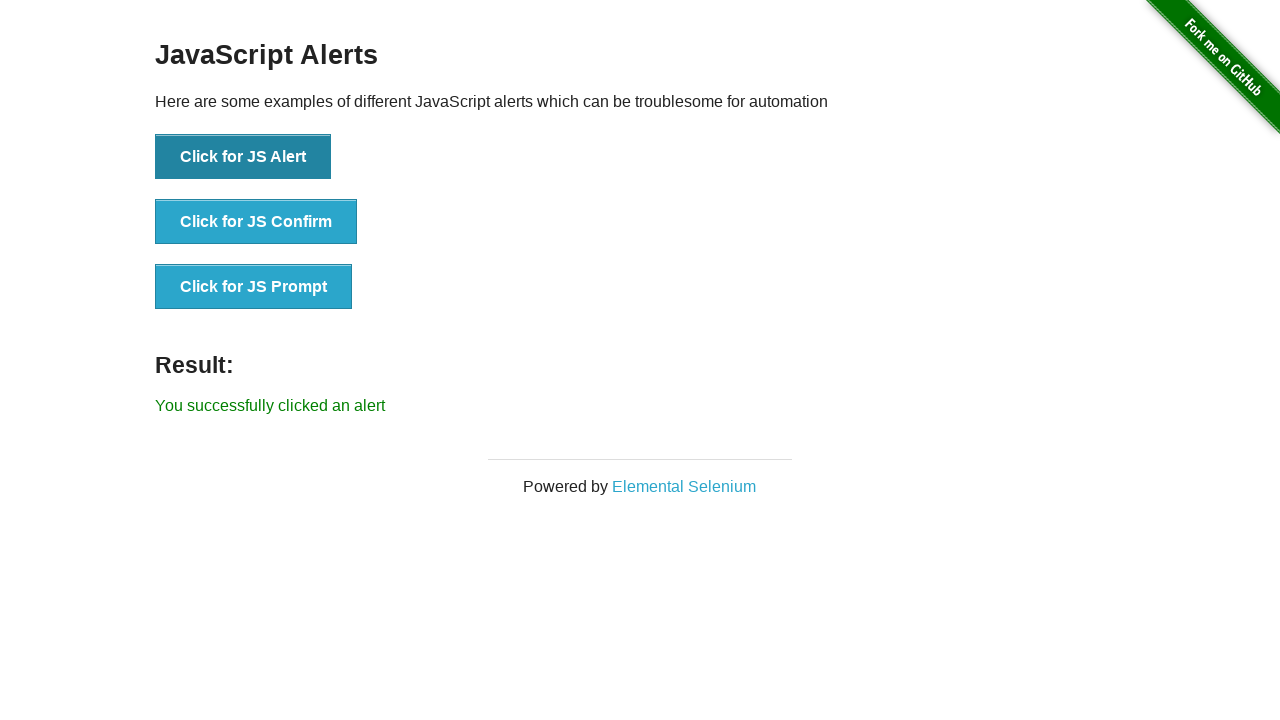

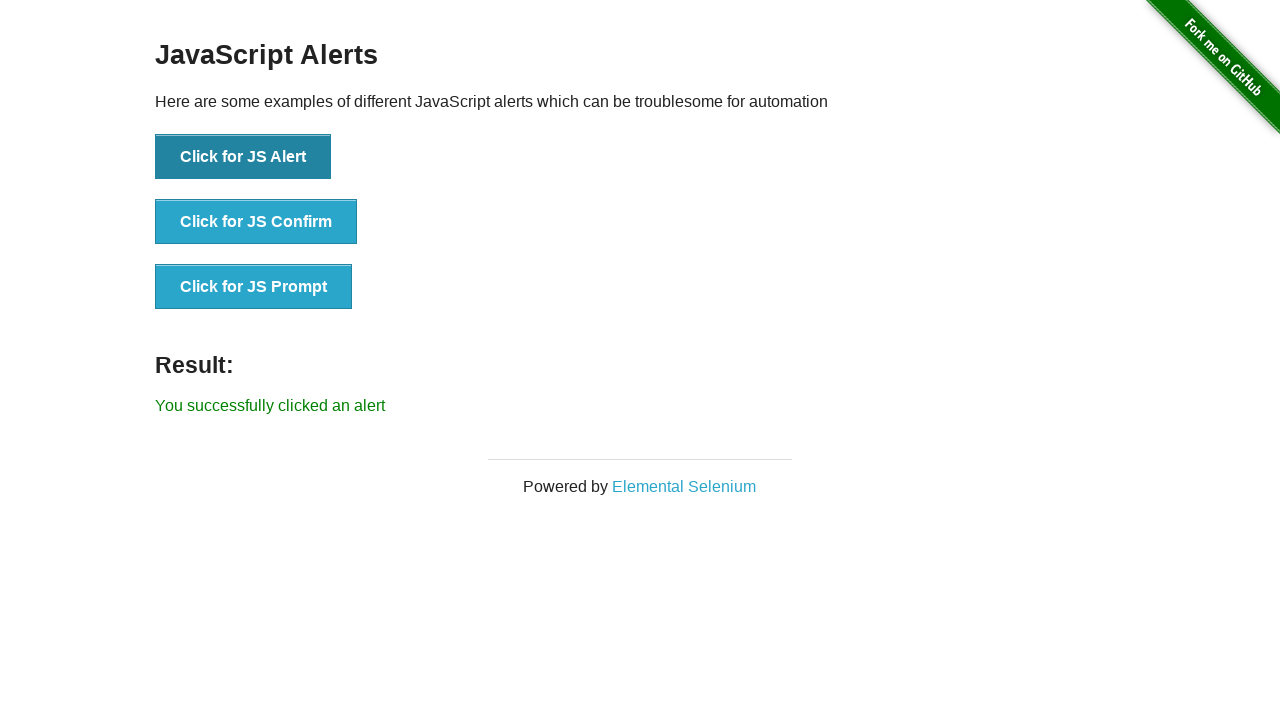